Tests various UI interactions including hiding/showing elements, handling dialog popups, hovering over elements, and interacting with elements inside an iframe

Starting URL: https://rahulshettyacademy.com/AutomationPractice/

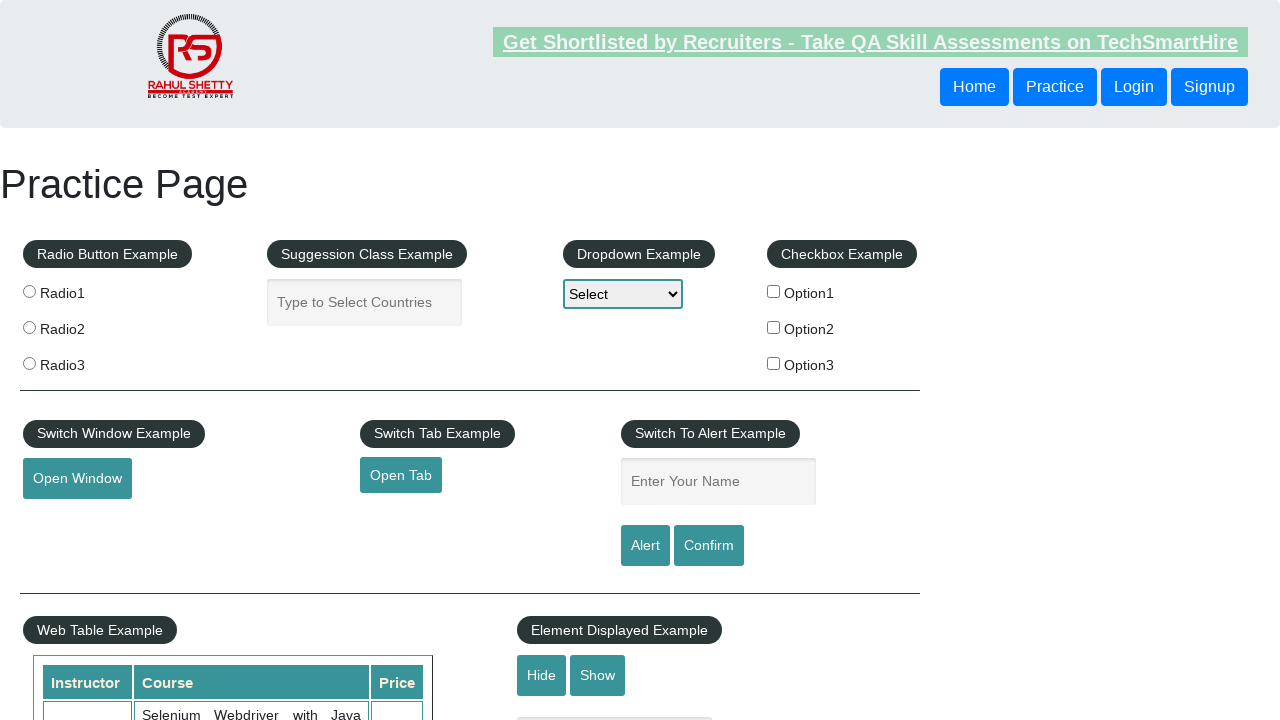

Text element is visible on page load
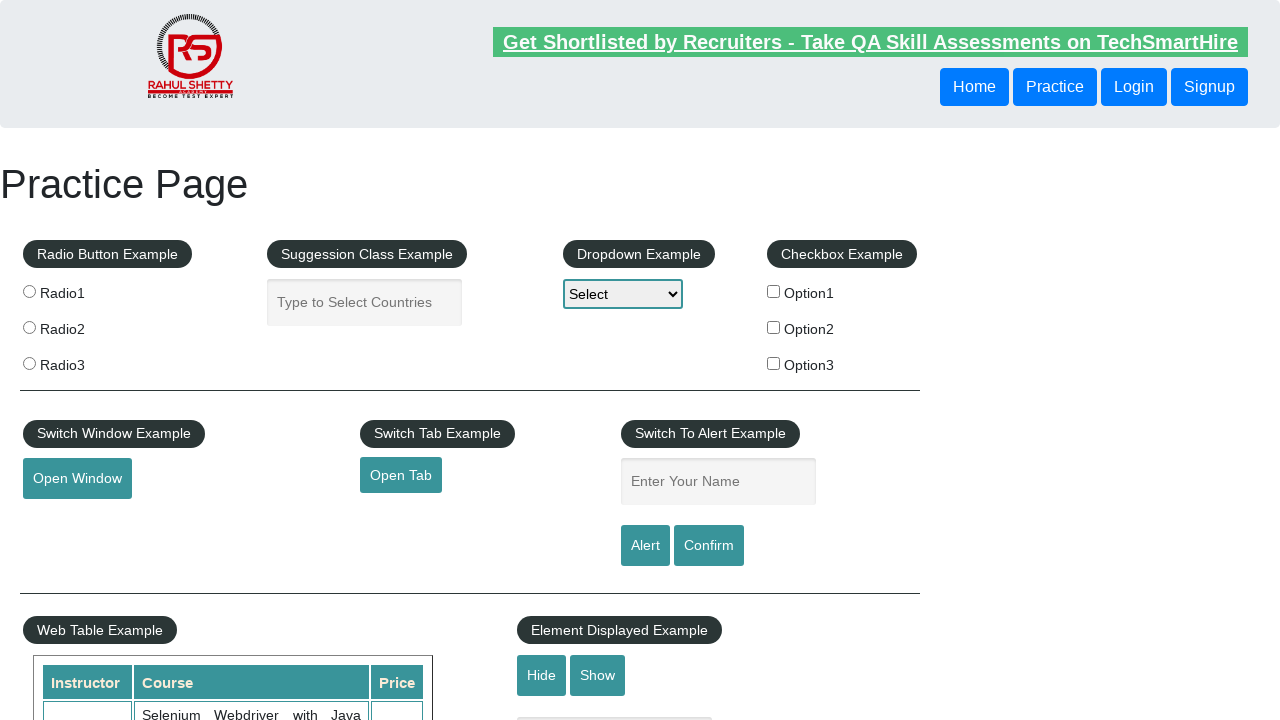

Clicked hide button to hide text element at (542, 675) on #hide-textbox
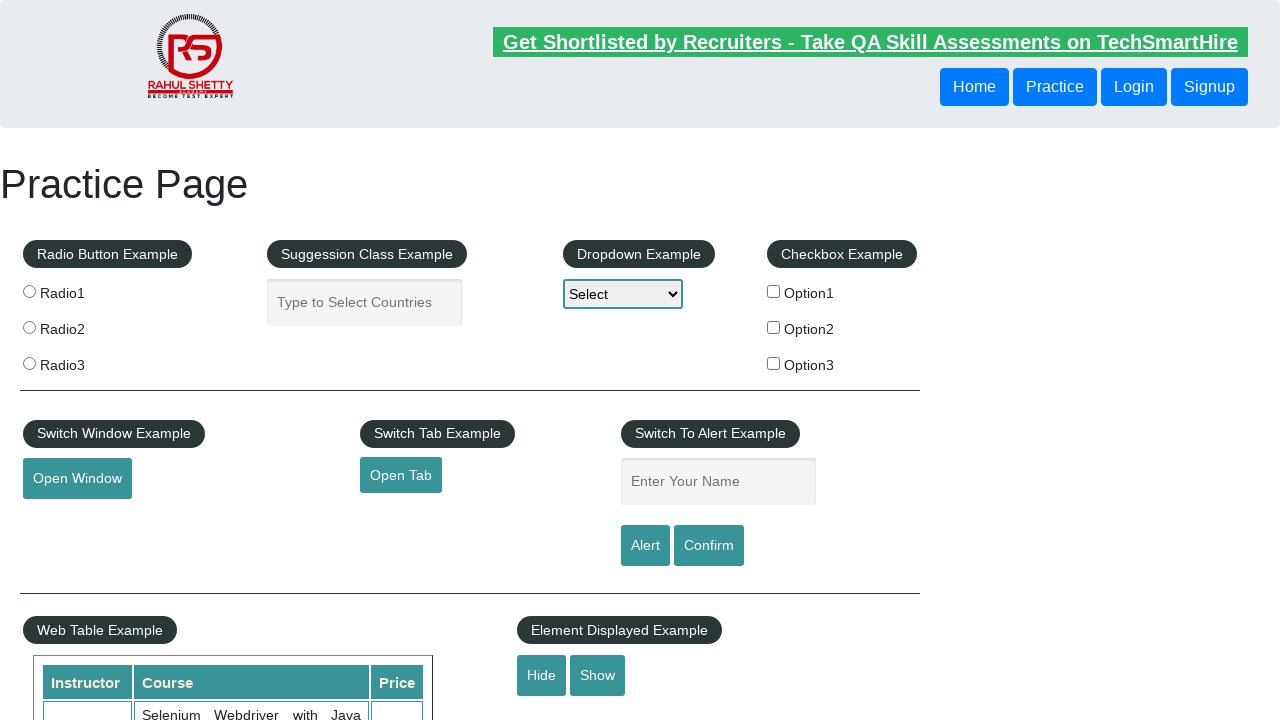

Text element is now hidden
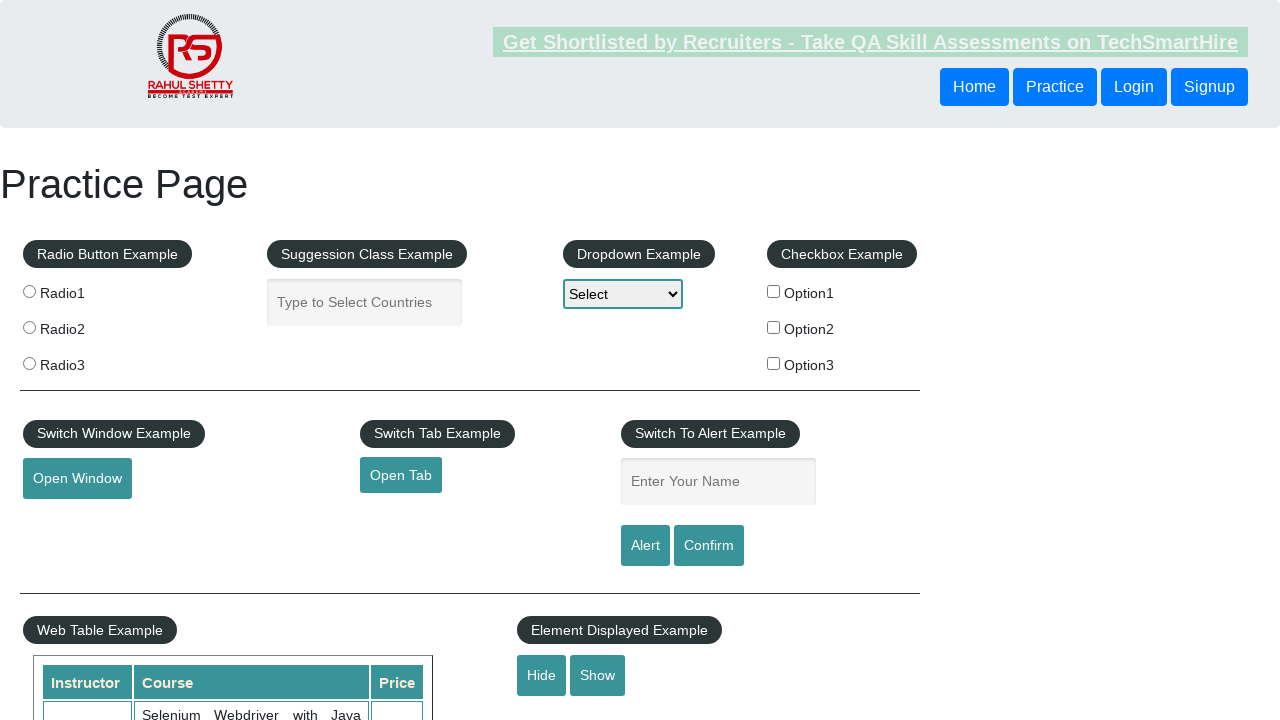

Dialog handler configured to accept alerts
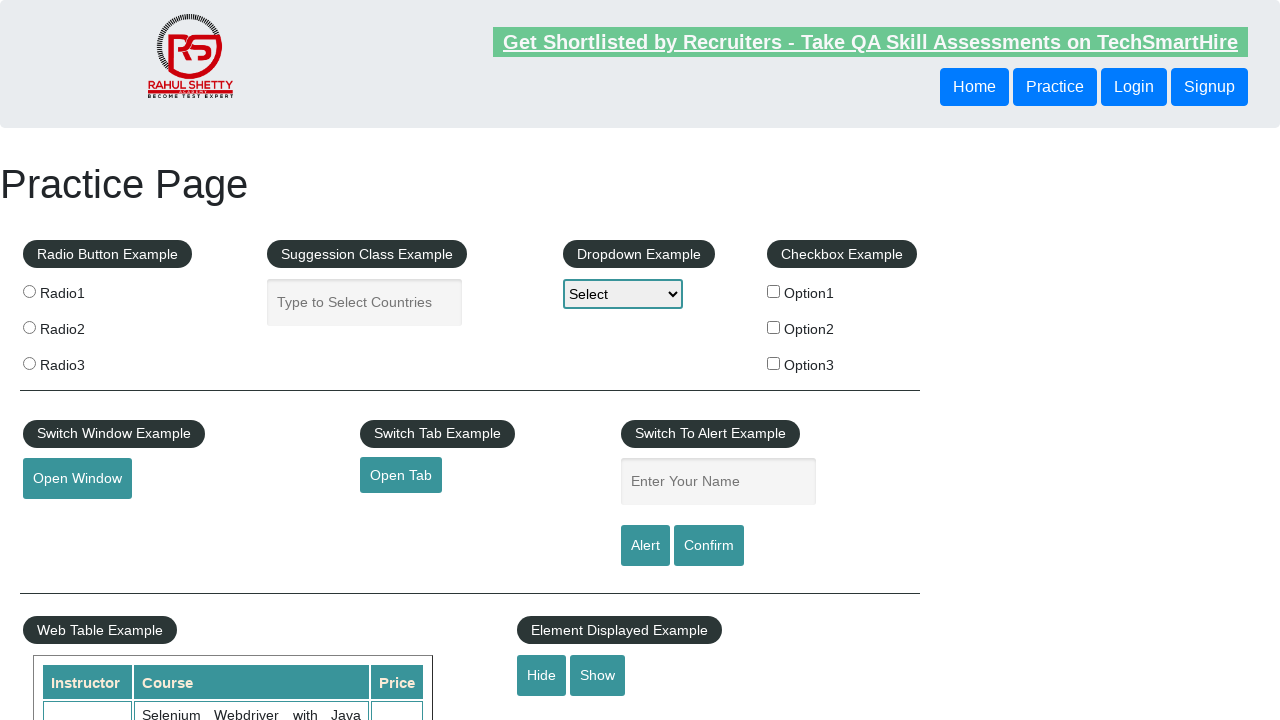

Clicked confirm button and dialog was accepted at (709, 546) on #confirmbtn
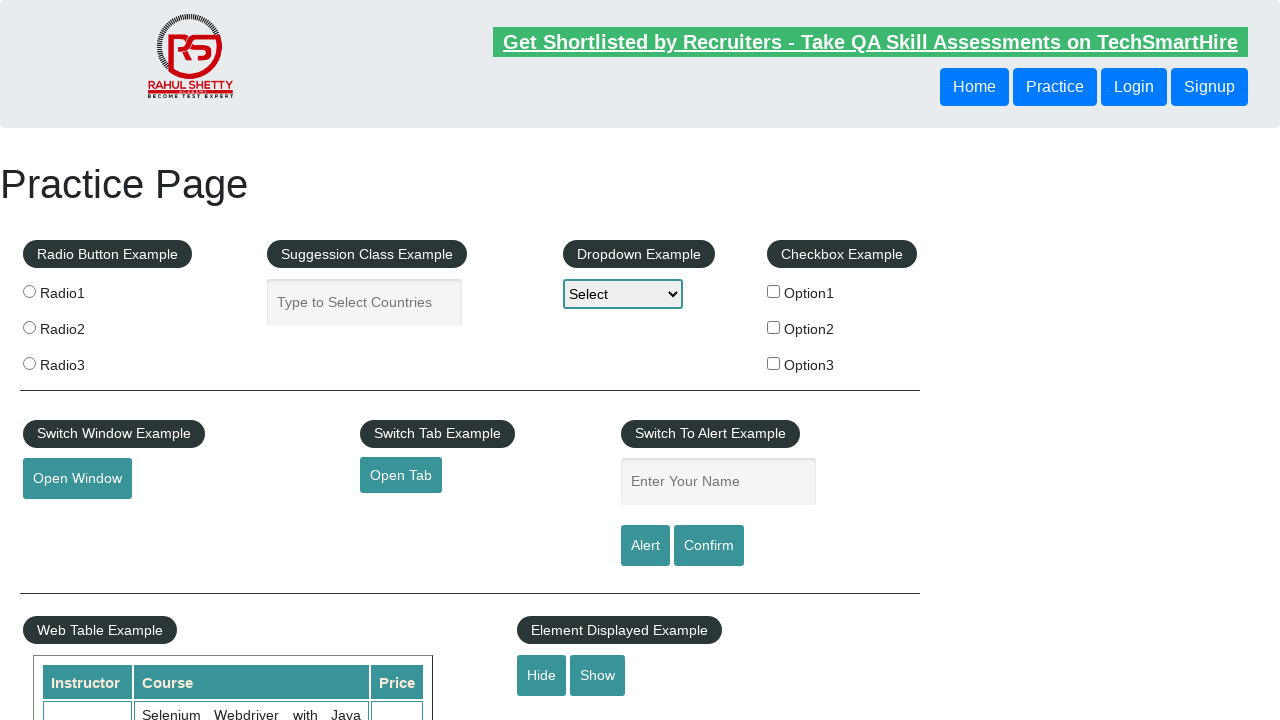

Hovered over mouse hover element to reveal hidden content at (83, 361) on #mousehover
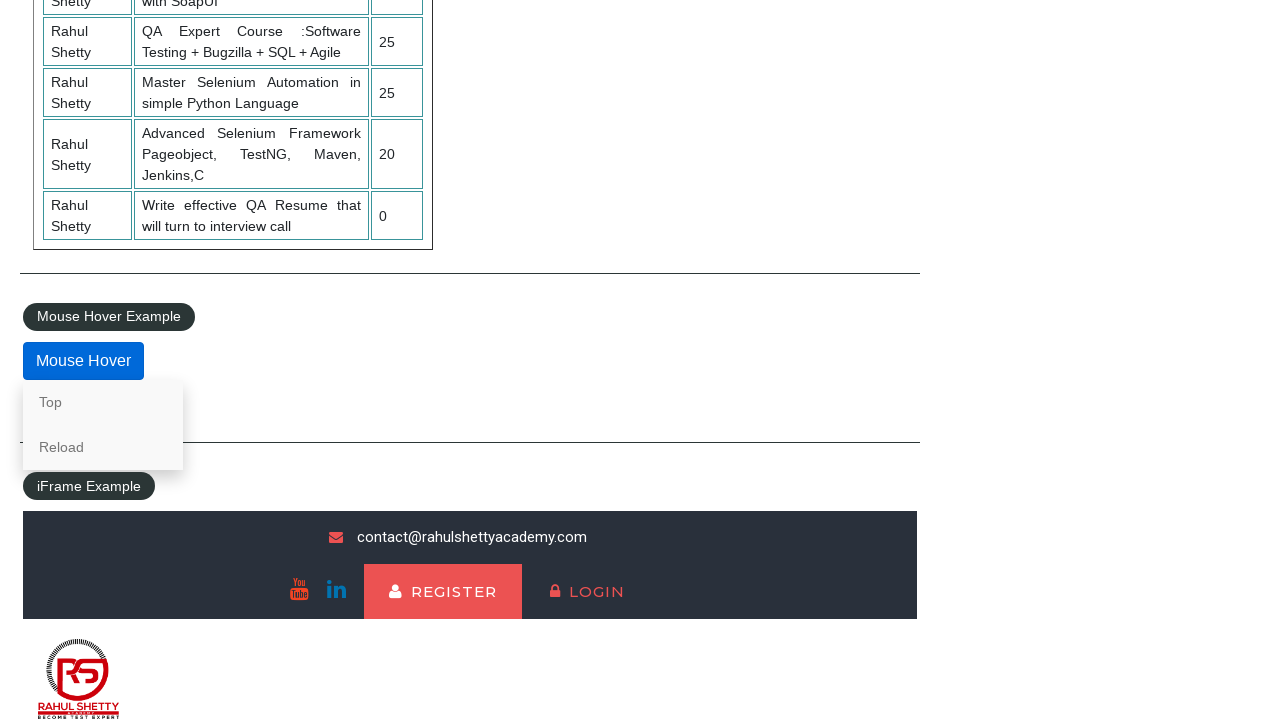

Clicked lifetime access link inside iframe at (307, 675) on #courses-iframe >> internal:control=enter-frame >> li a[href*='lifetime-access']
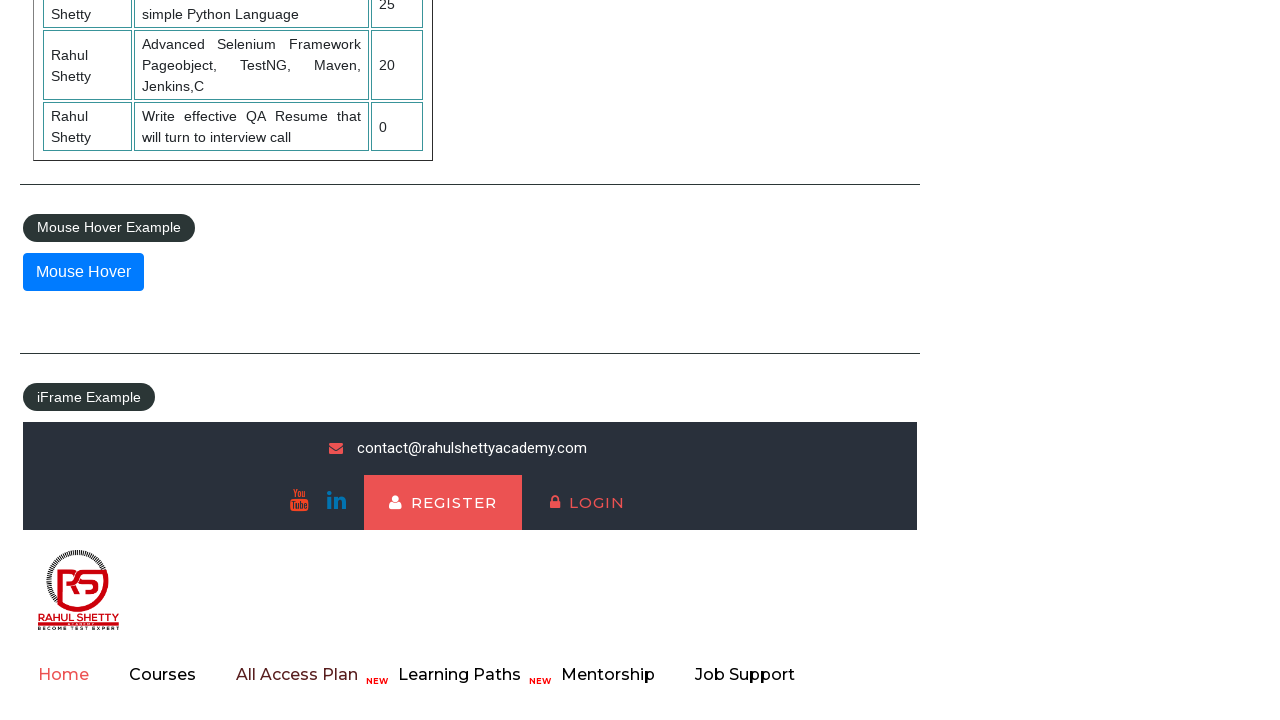

Text content loaded in iframe
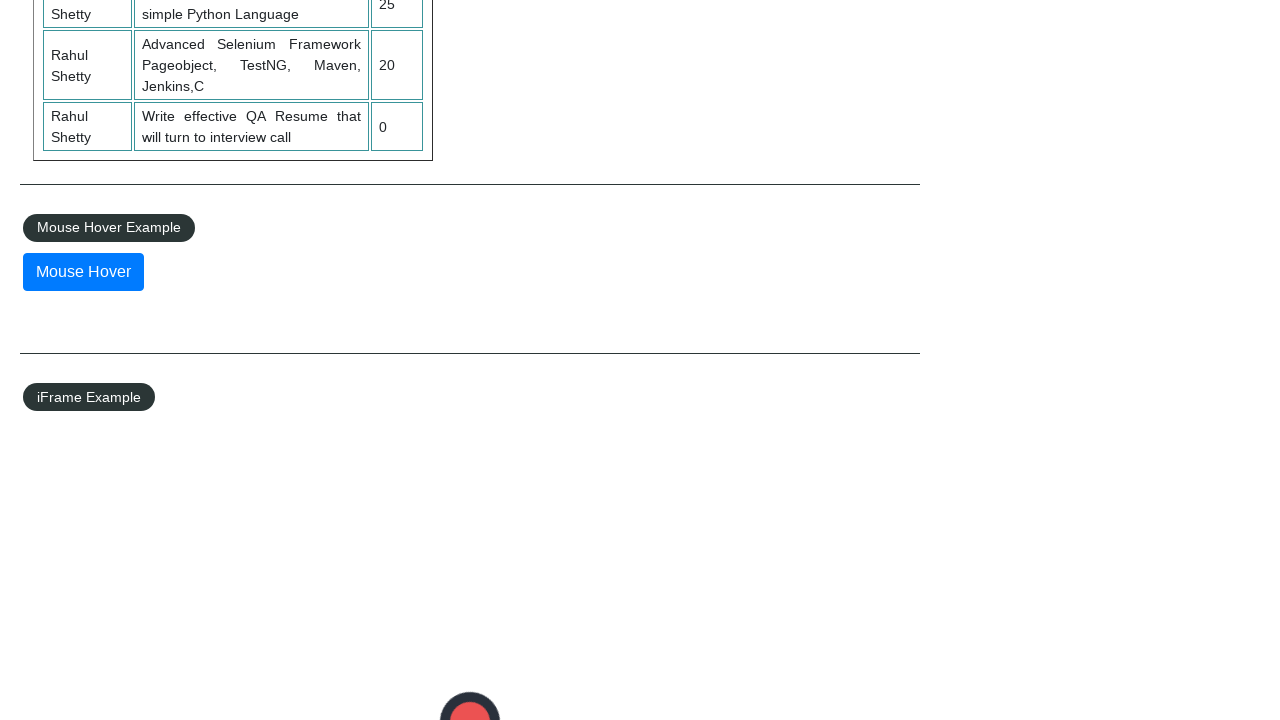

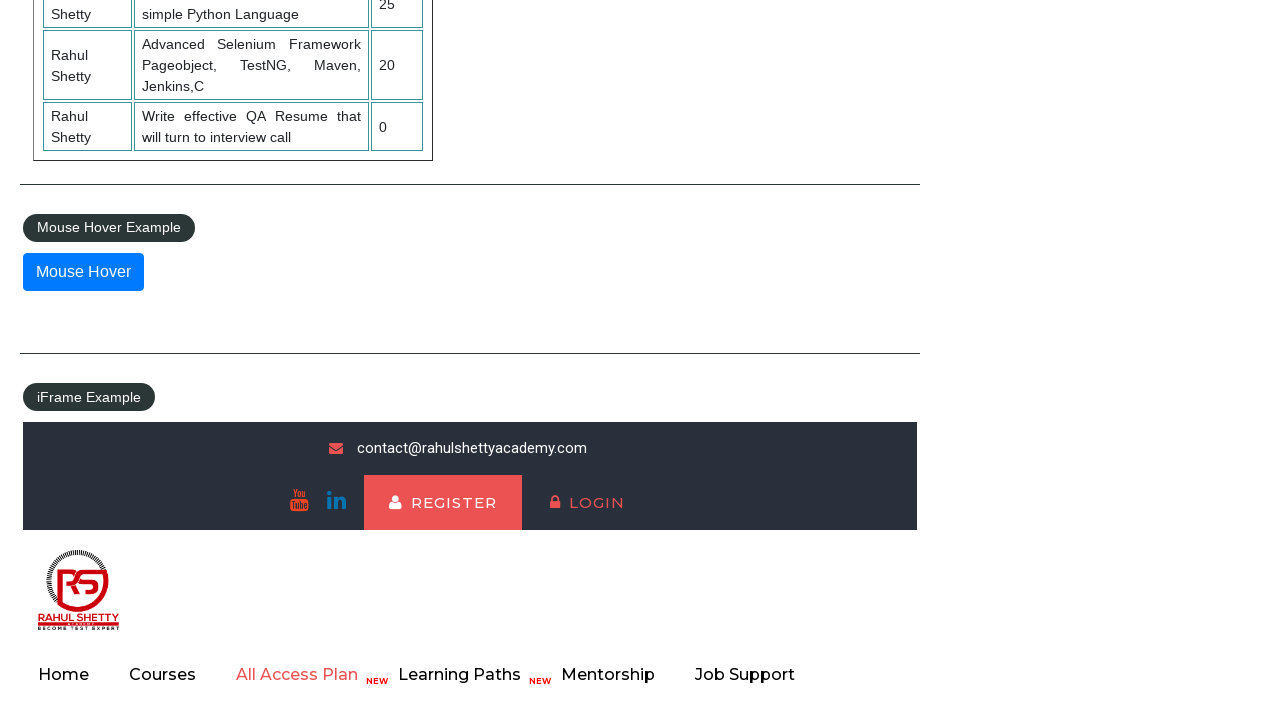